Demonstrates manual click-hold, move, and release actions for drag and drop

Starting URL: https://crossbrowsertesting.github.io/drag-and-drop

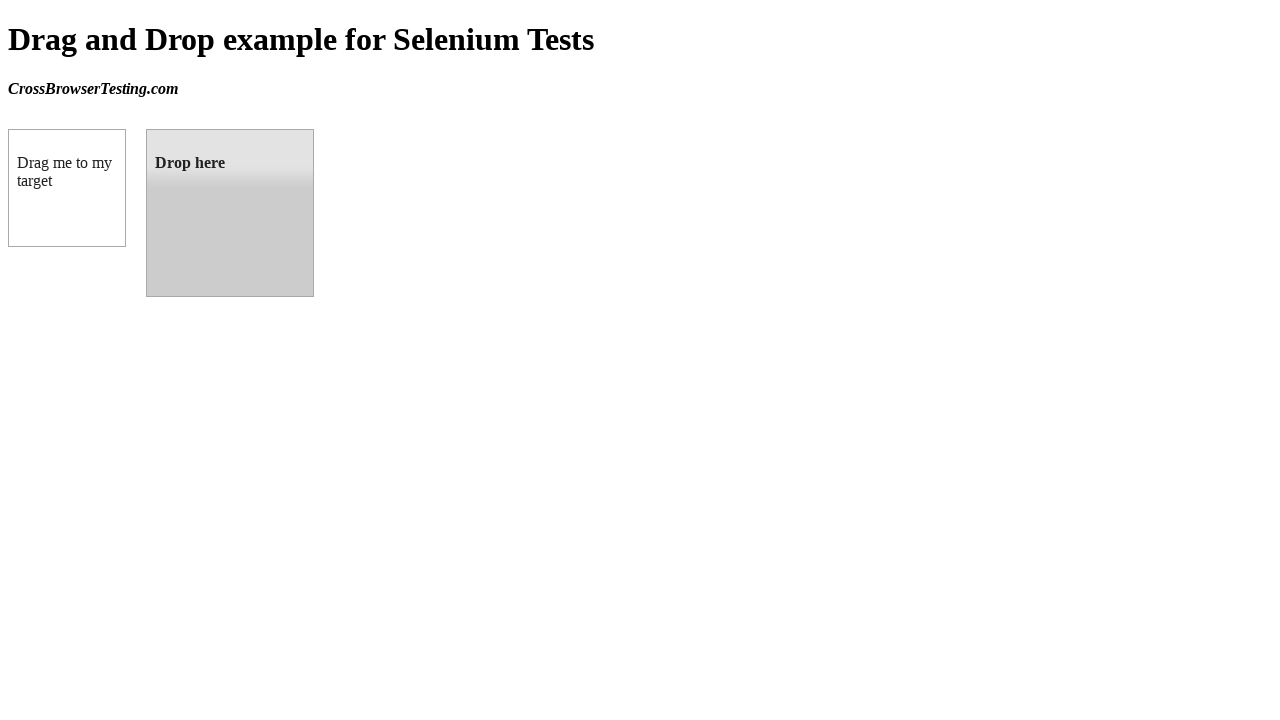

Located source element (box A - draggable)
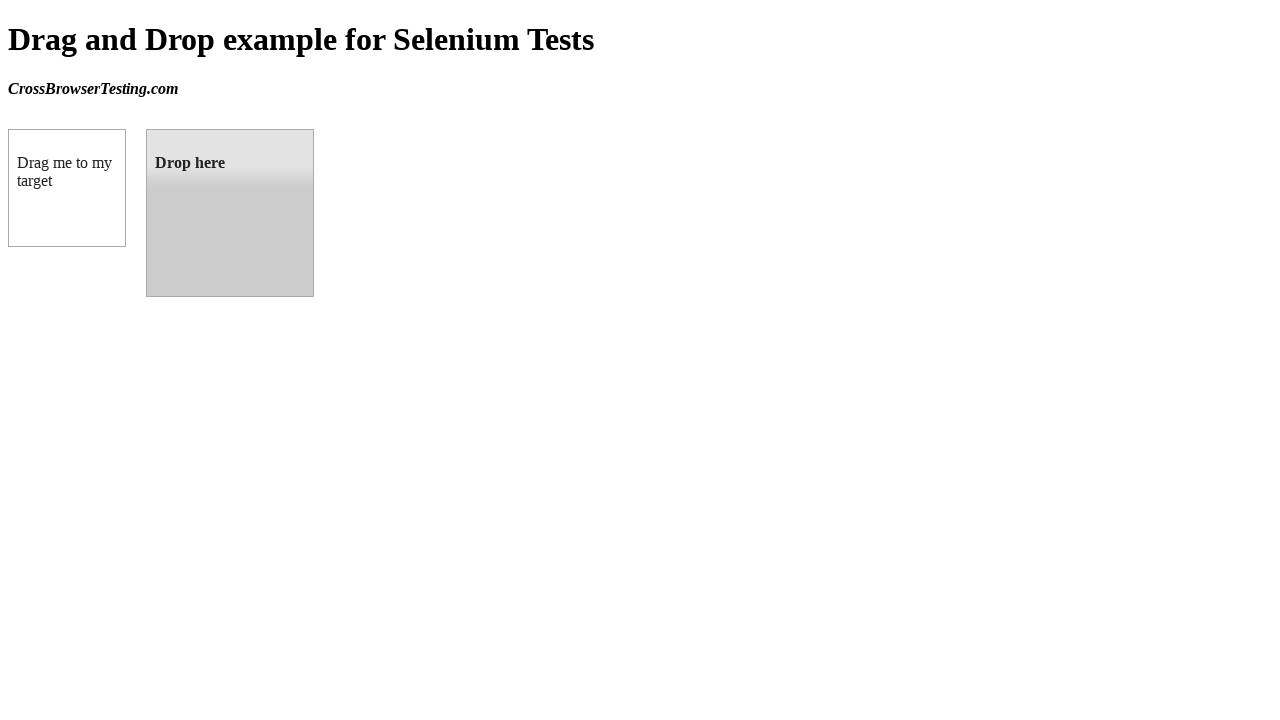

Located target element (box B - droppable)
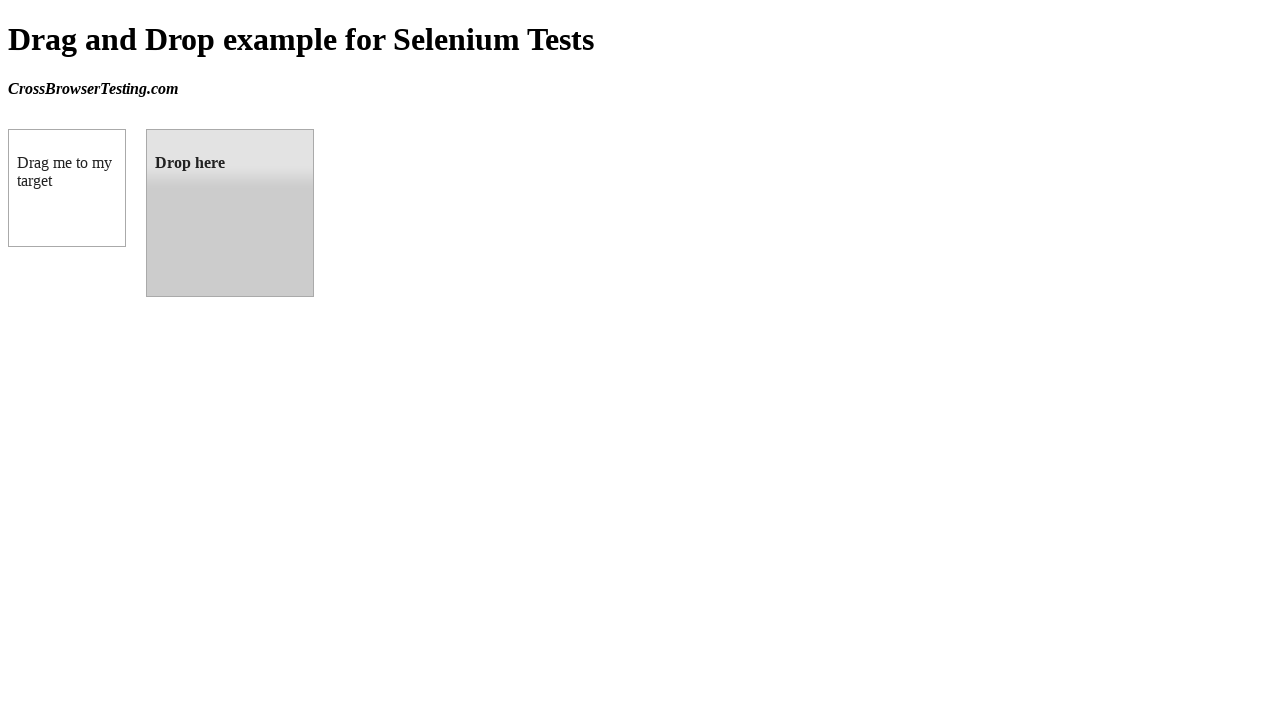

Calculated center coordinates of source element
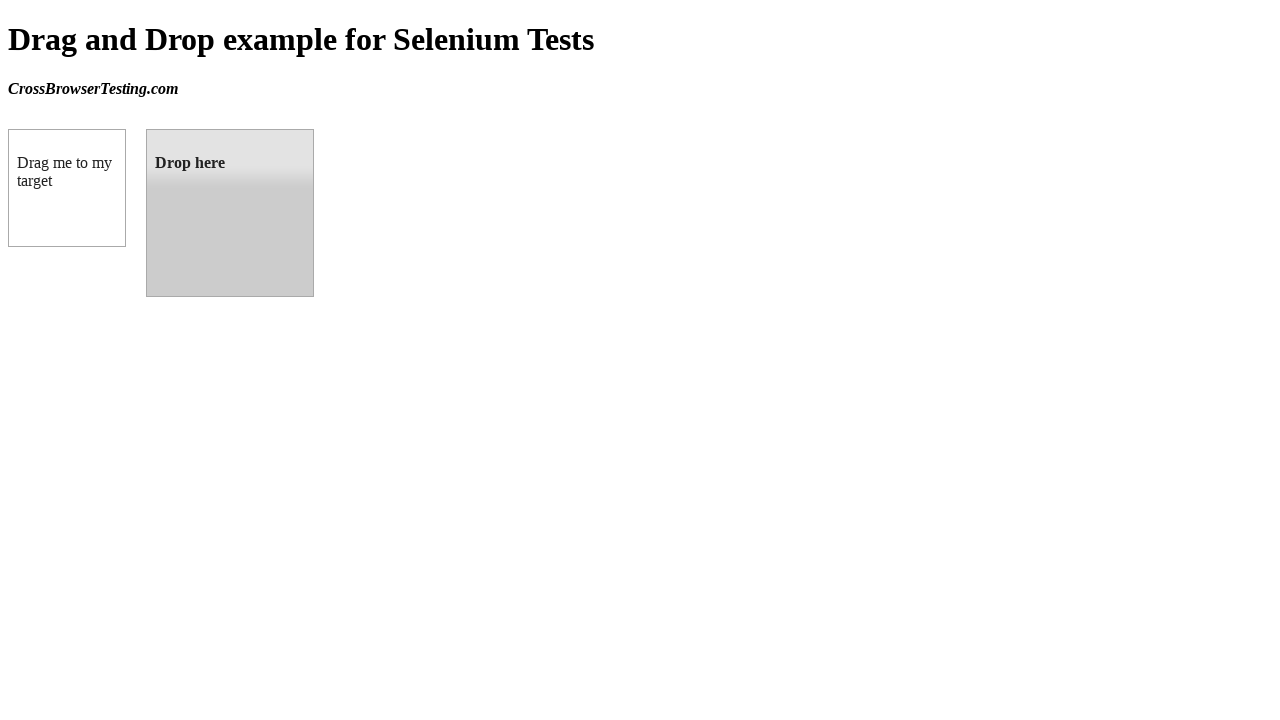

Calculated center coordinates of target element
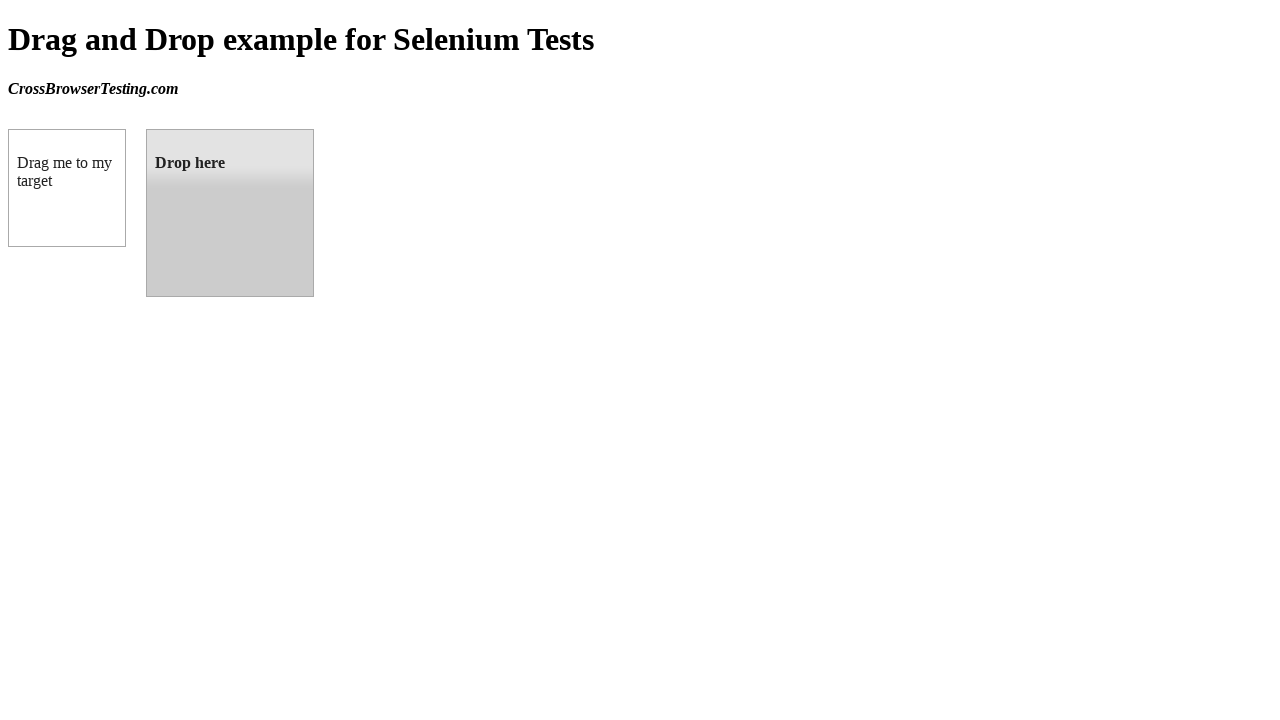

Moved mouse to source element center position at (67, 188)
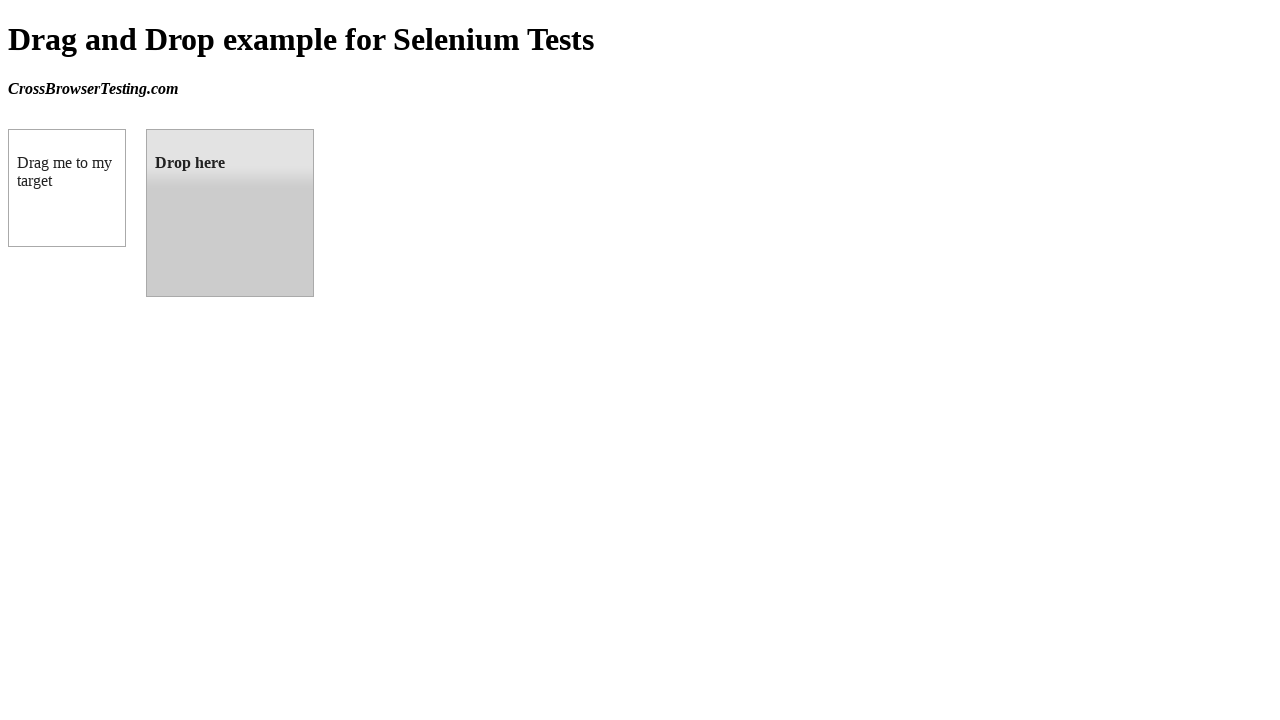

Pressed mouse button down (click and hold) at (67, 188)
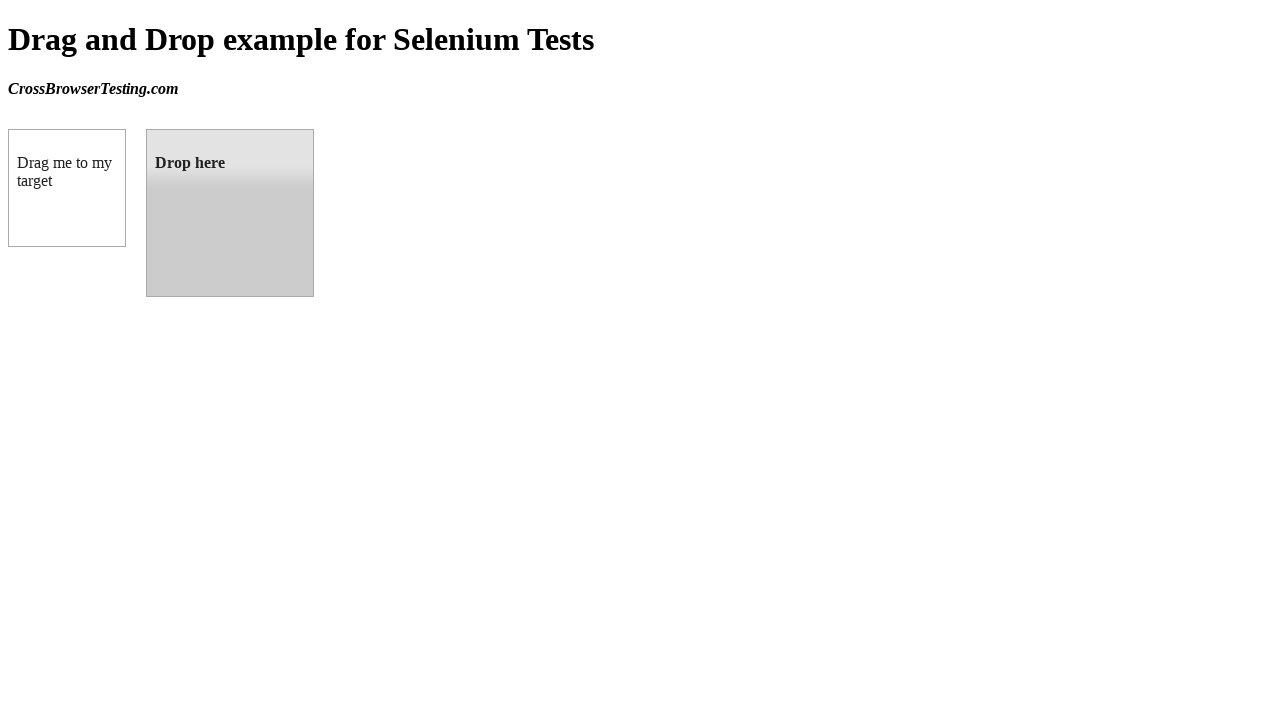

Moved mouse to target element center position while holding button down at (230, 213)
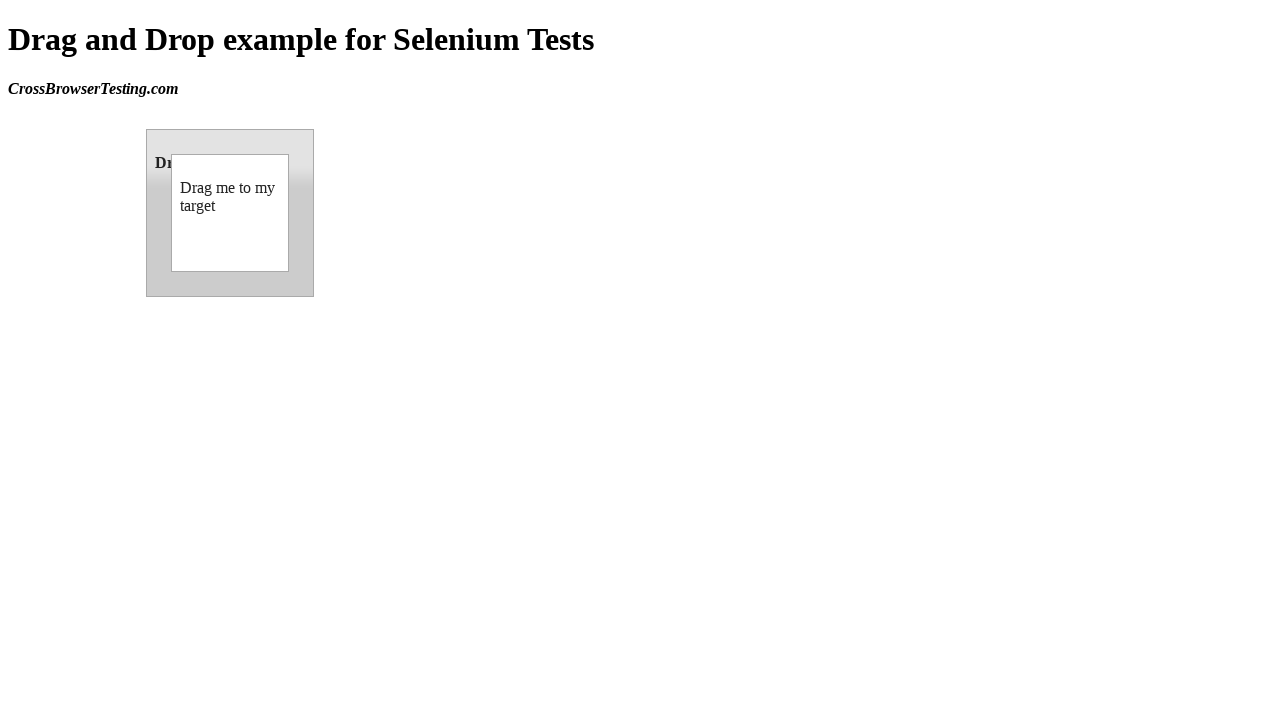

Released mouse button to complete drag and drop at (230, 213)
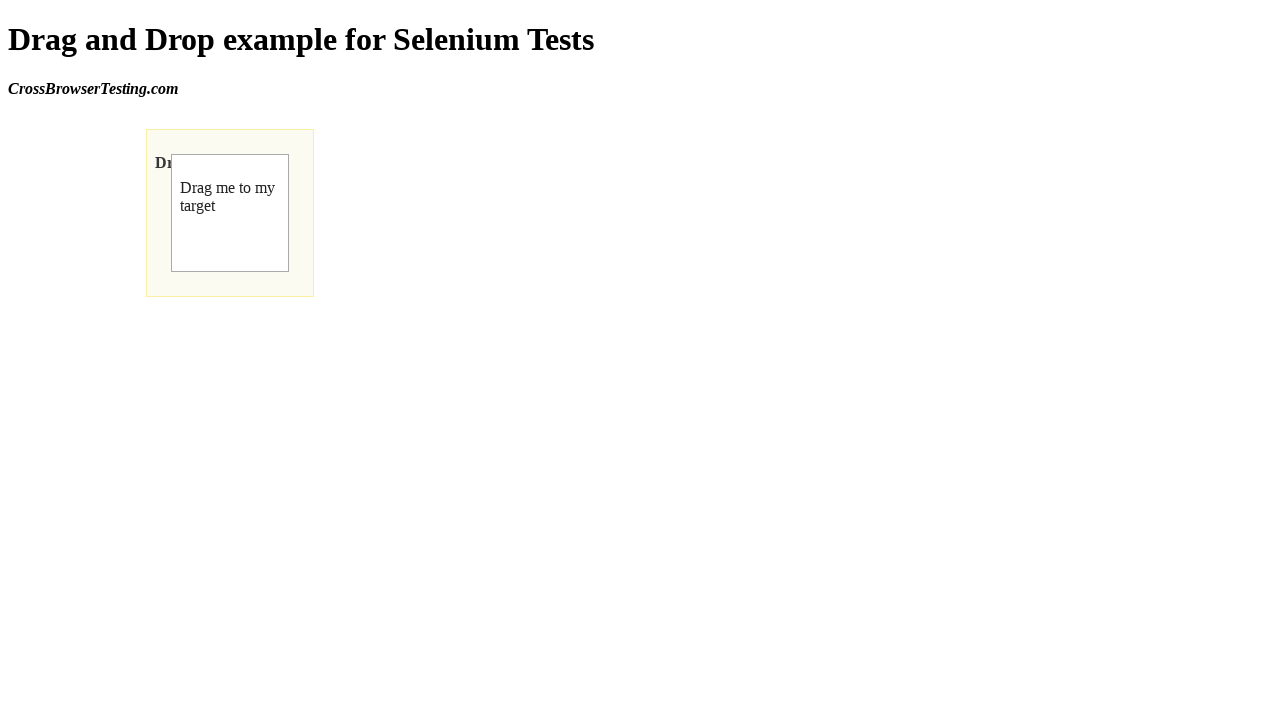

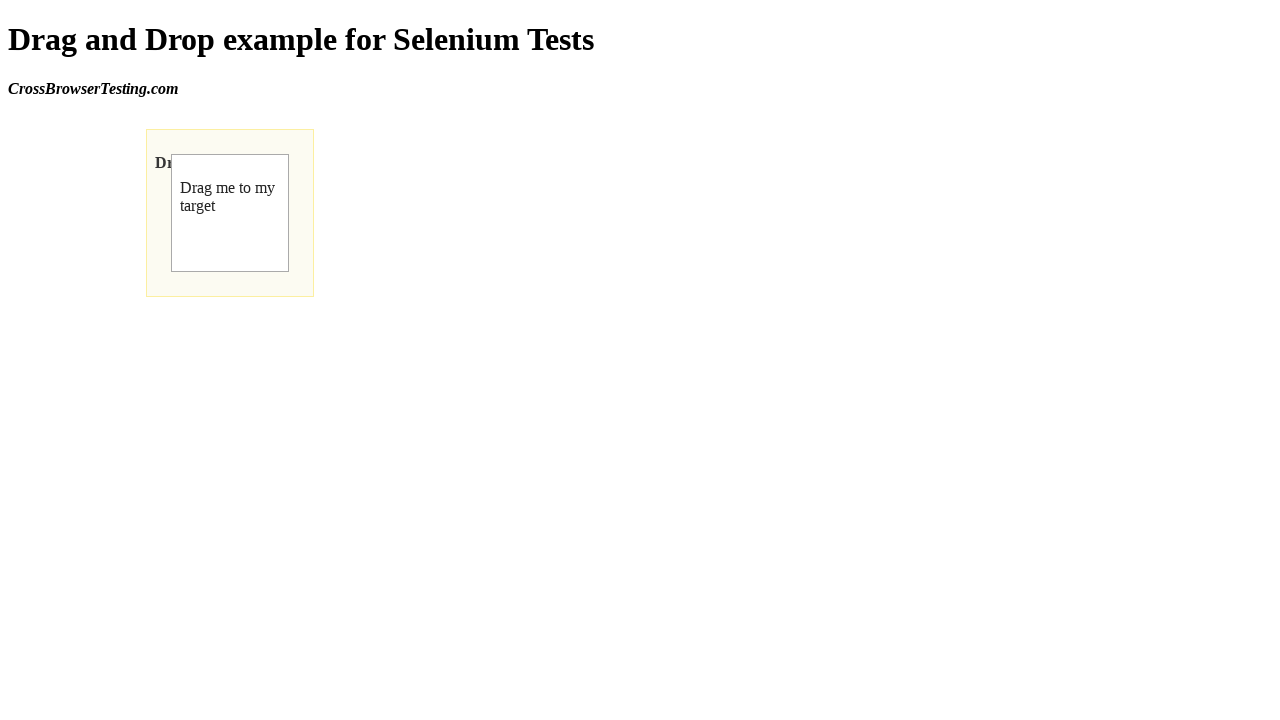